Solves a mathematical puzzle by retrieving a value from an image attribute, calculating a result, and submitting the form with robot verification checkboxes

Starting URL: http://suninjuly.github.io/get_attribute.html

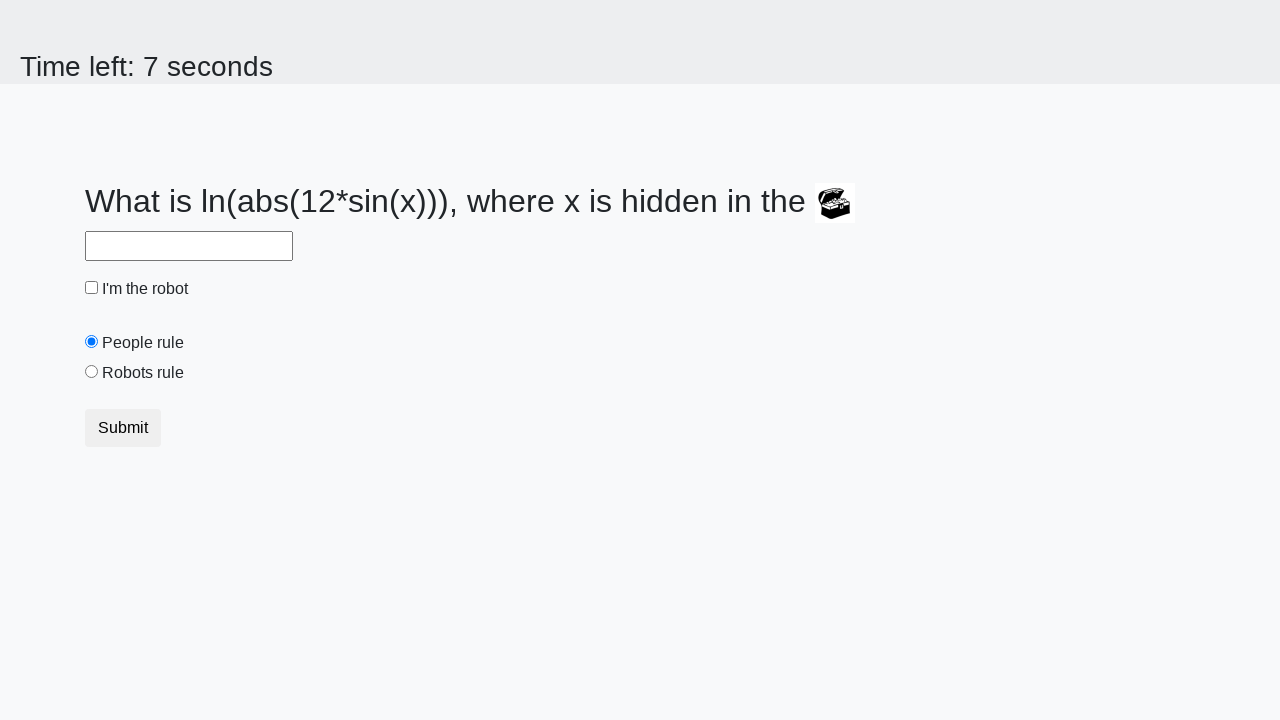

Retrieved valuex attribute from treasure element
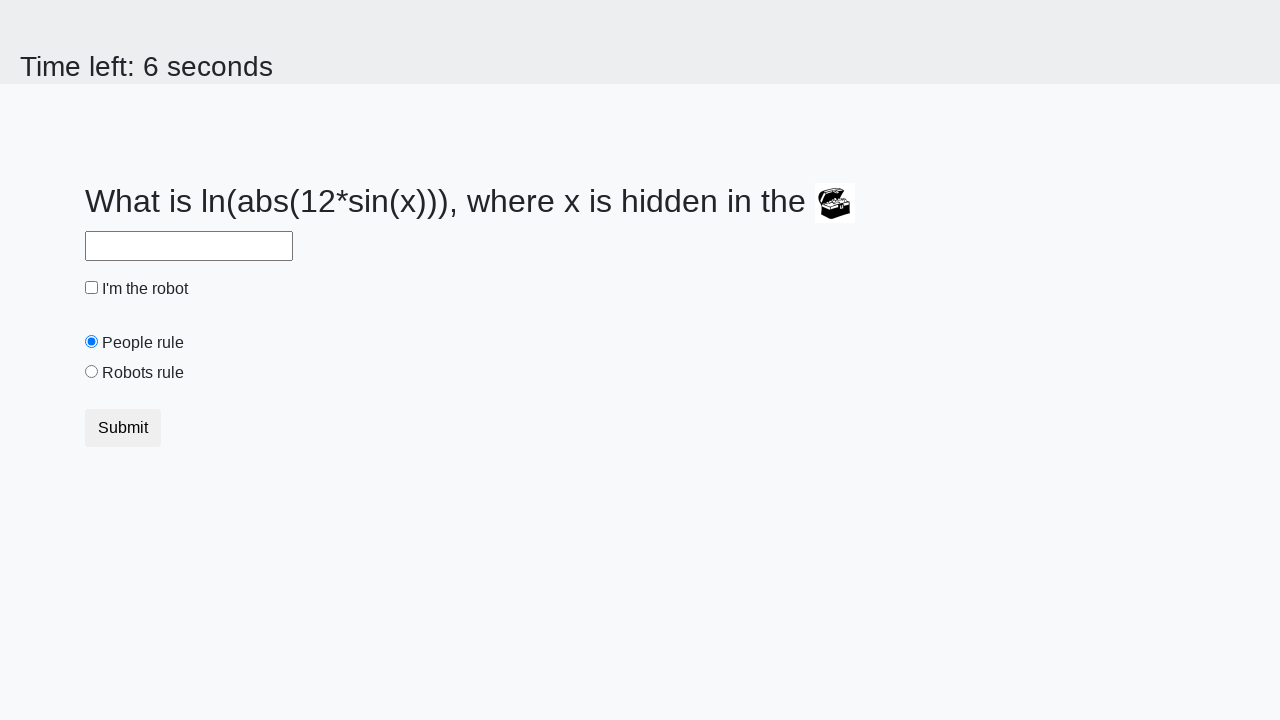

Calculated result from mathematical formula: 2.4766554121370454
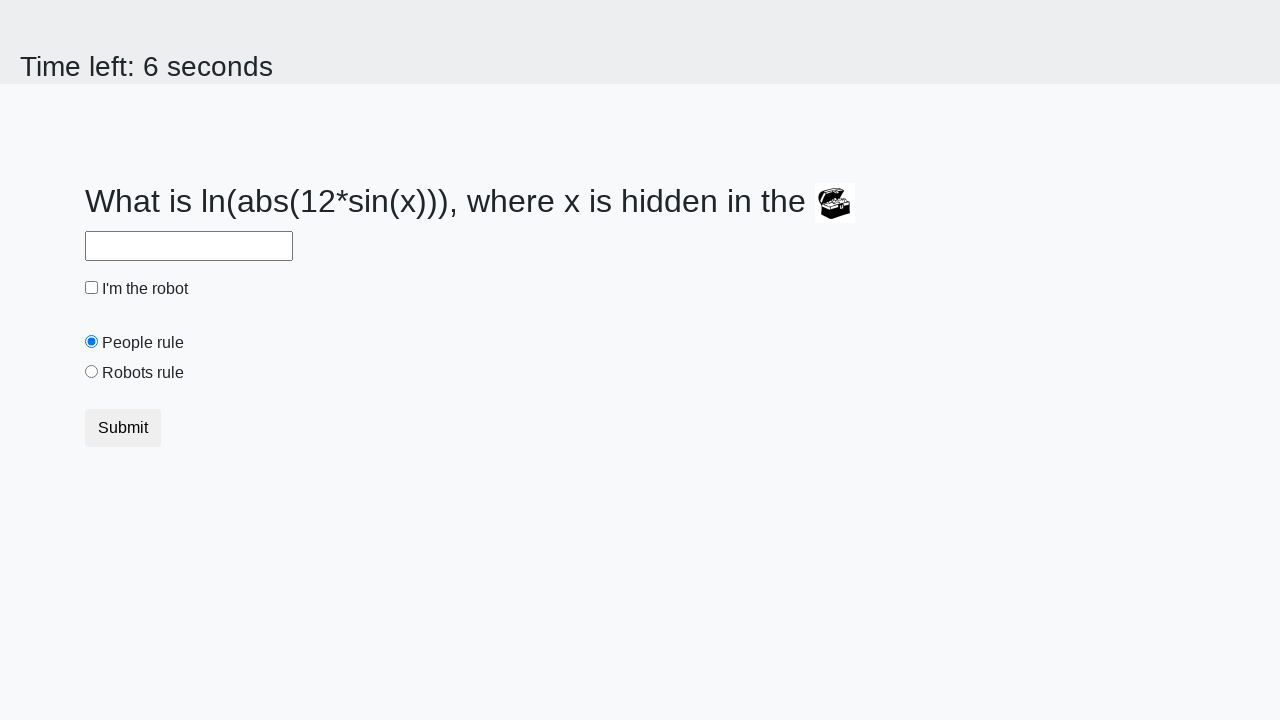

Filled answer field with calculated value on #answer
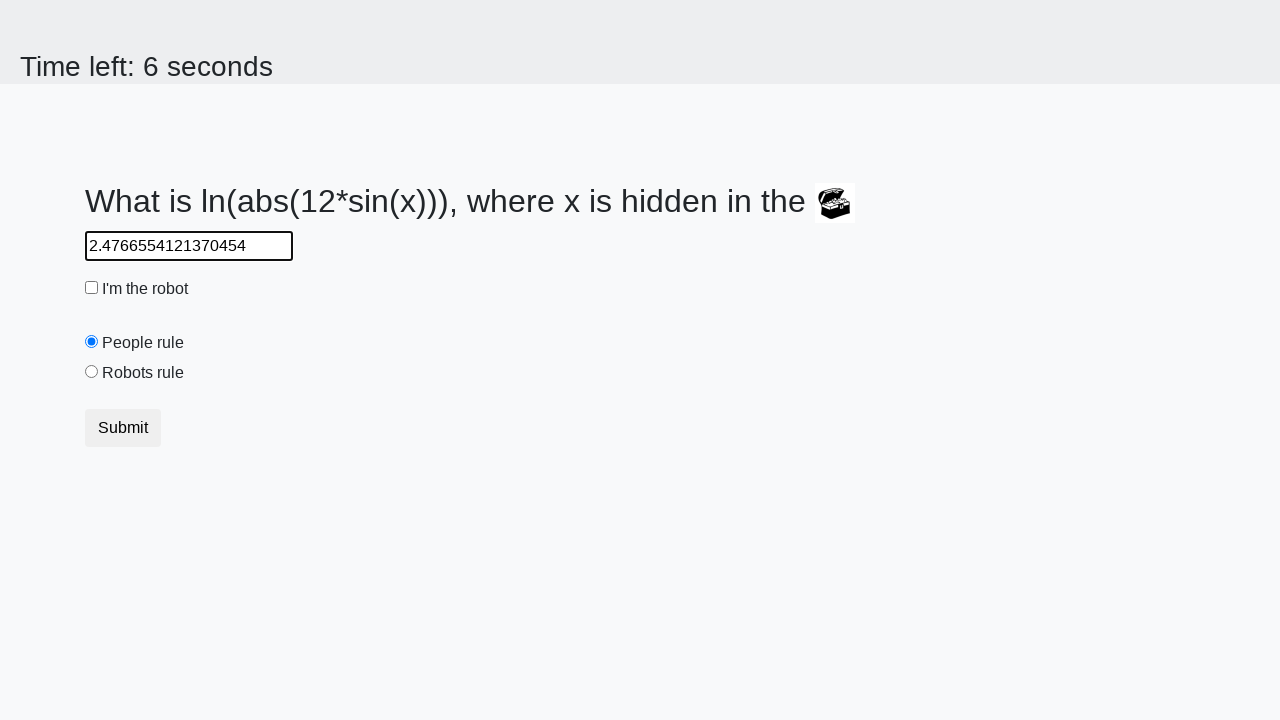

Checked robot checkbox at (92, 288) on #robotCheckbox
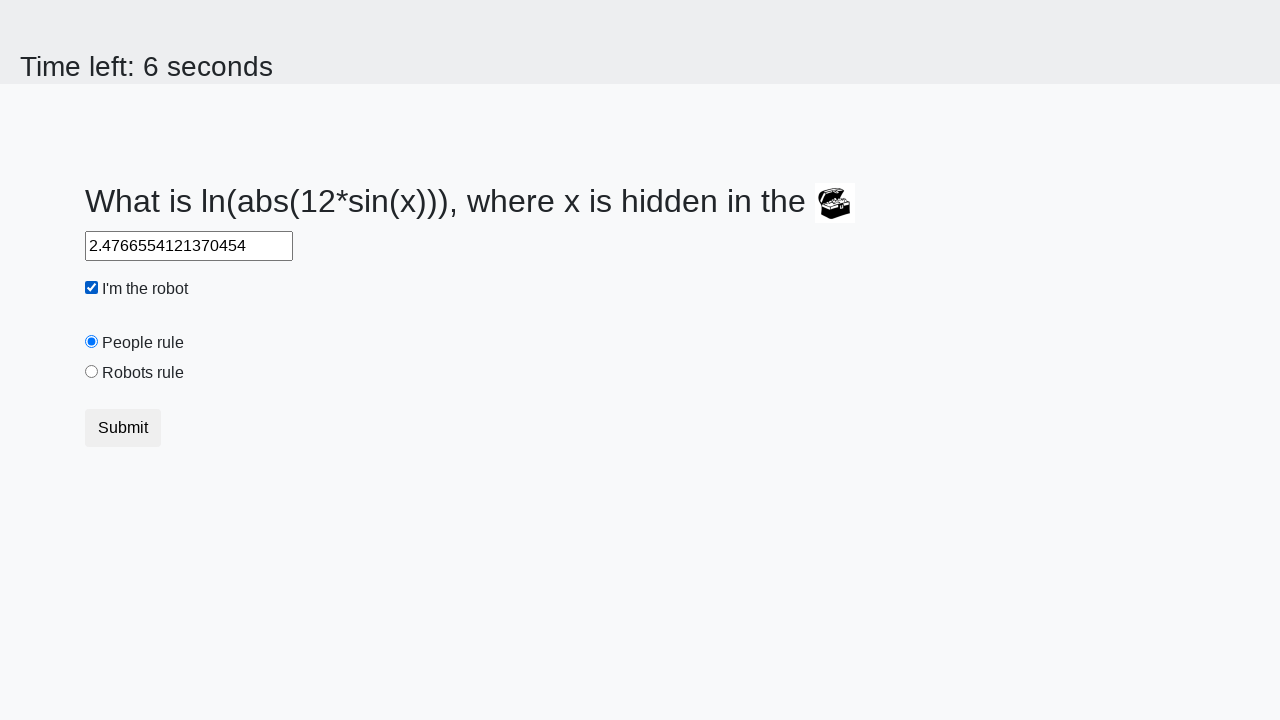

Checked robots rule checkbox at (92, 372) on #robotsRule
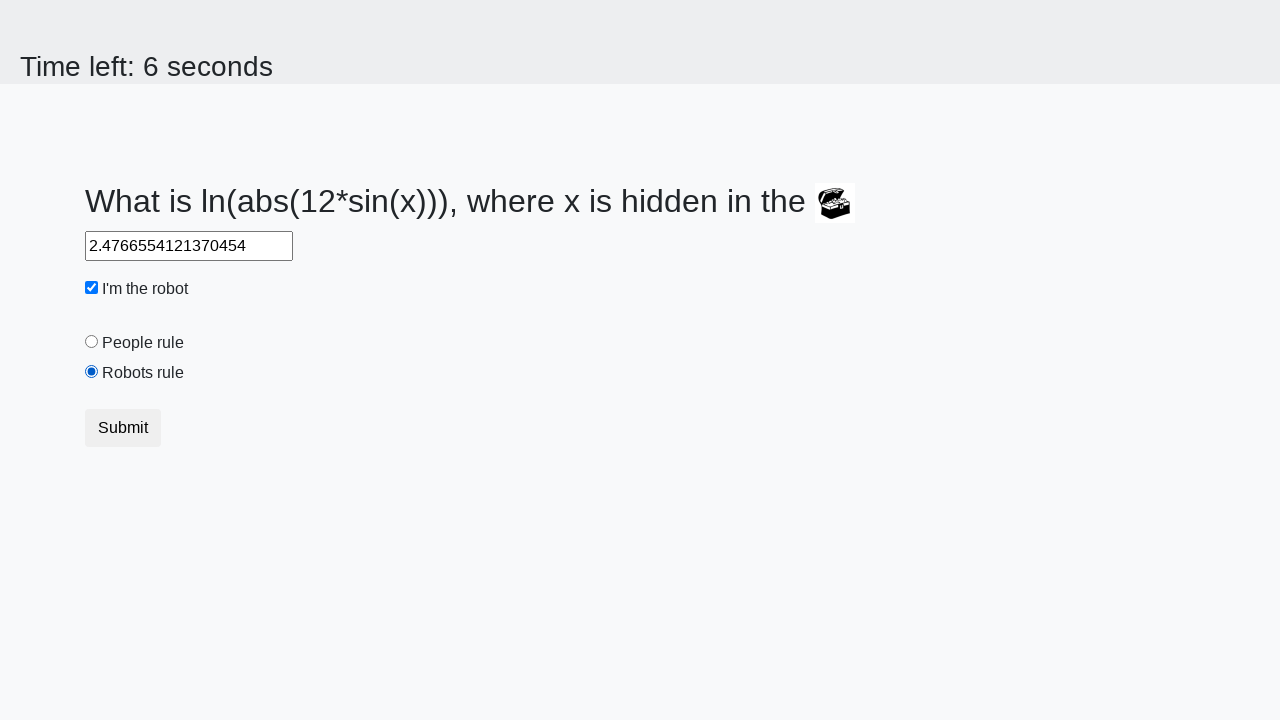

Clicked submit button at (123, 428) on button.btn-default
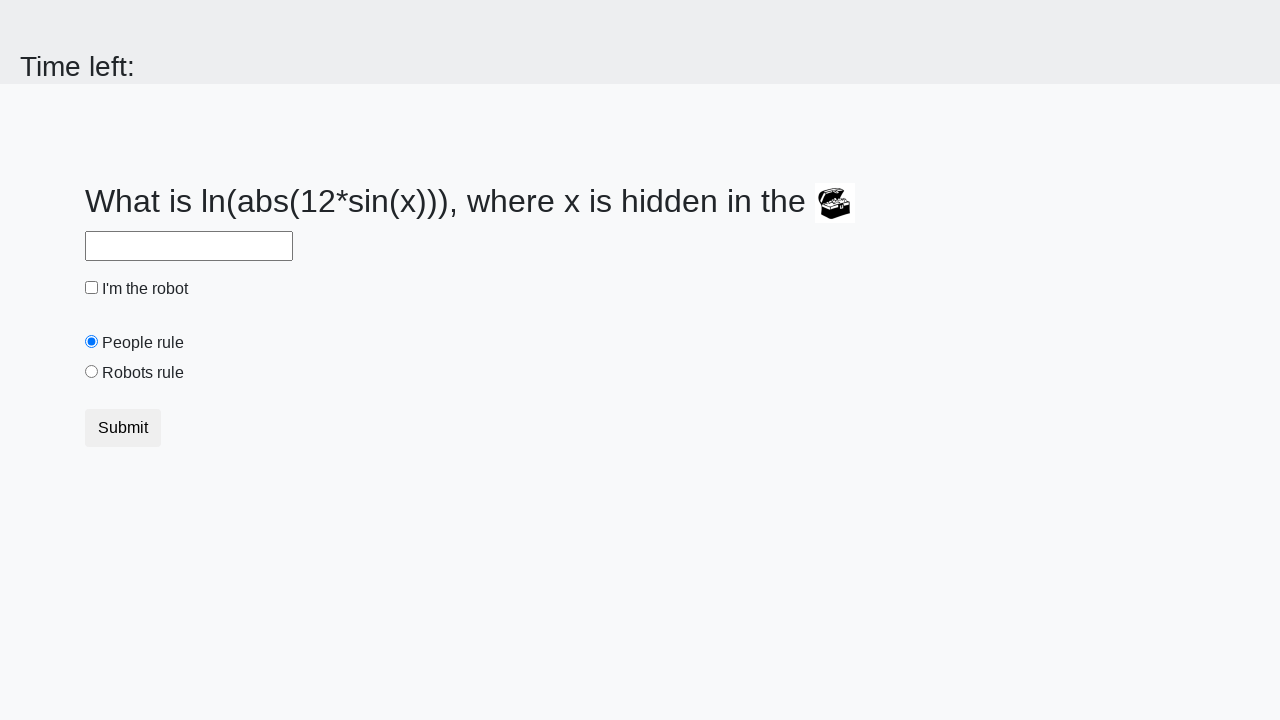

Waited 2 seconds for result to display
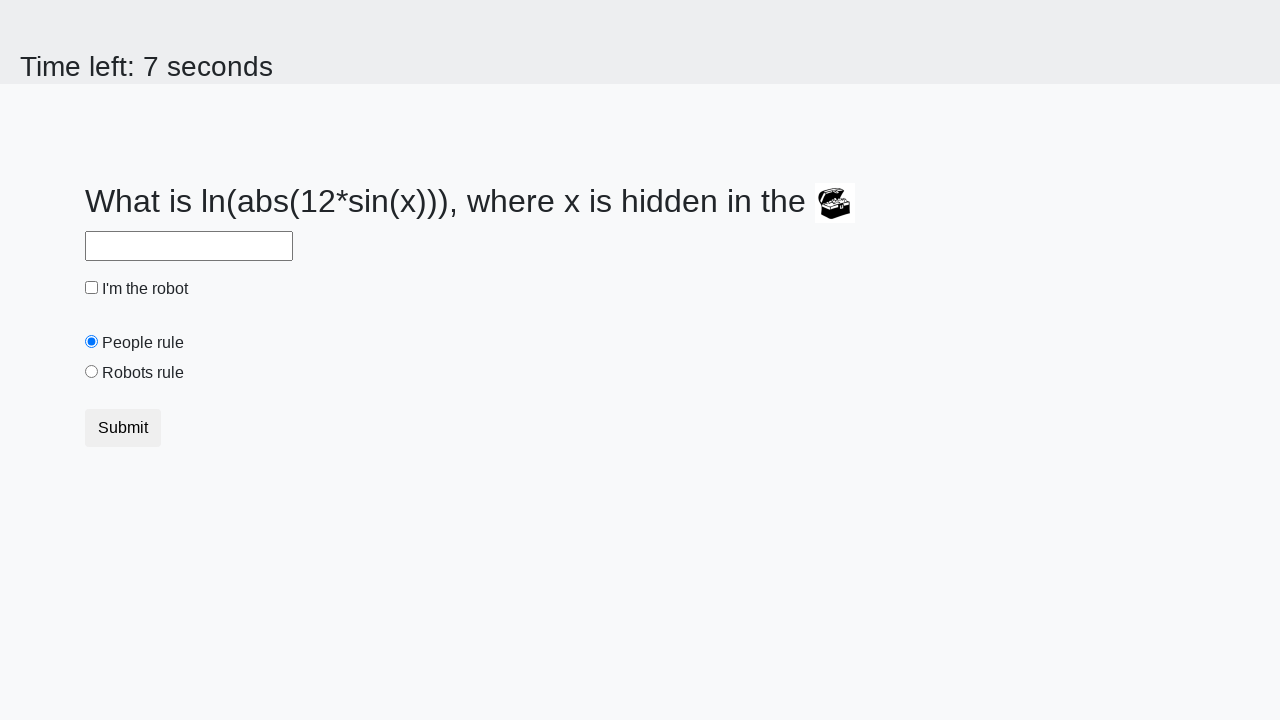

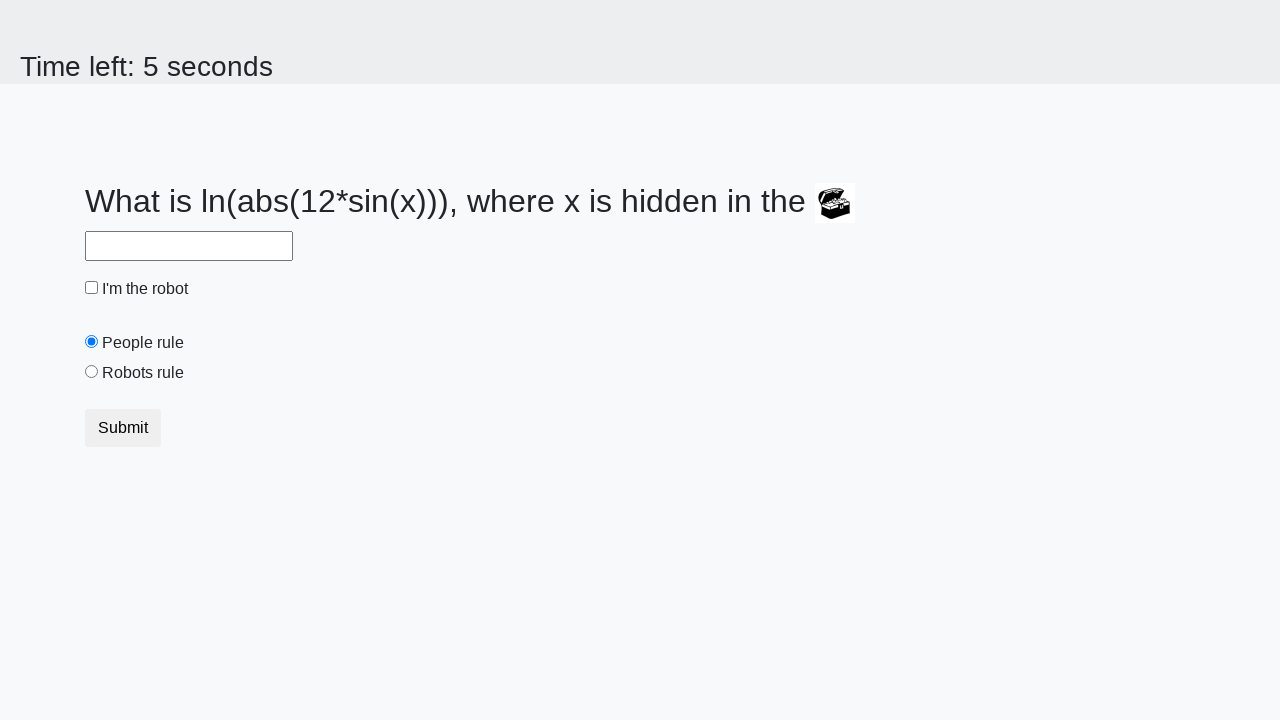